Tests a waiting scenario by clicking a verify button and checking for a success message

Starting URL: http://suninjuly.github.io/wait1.html

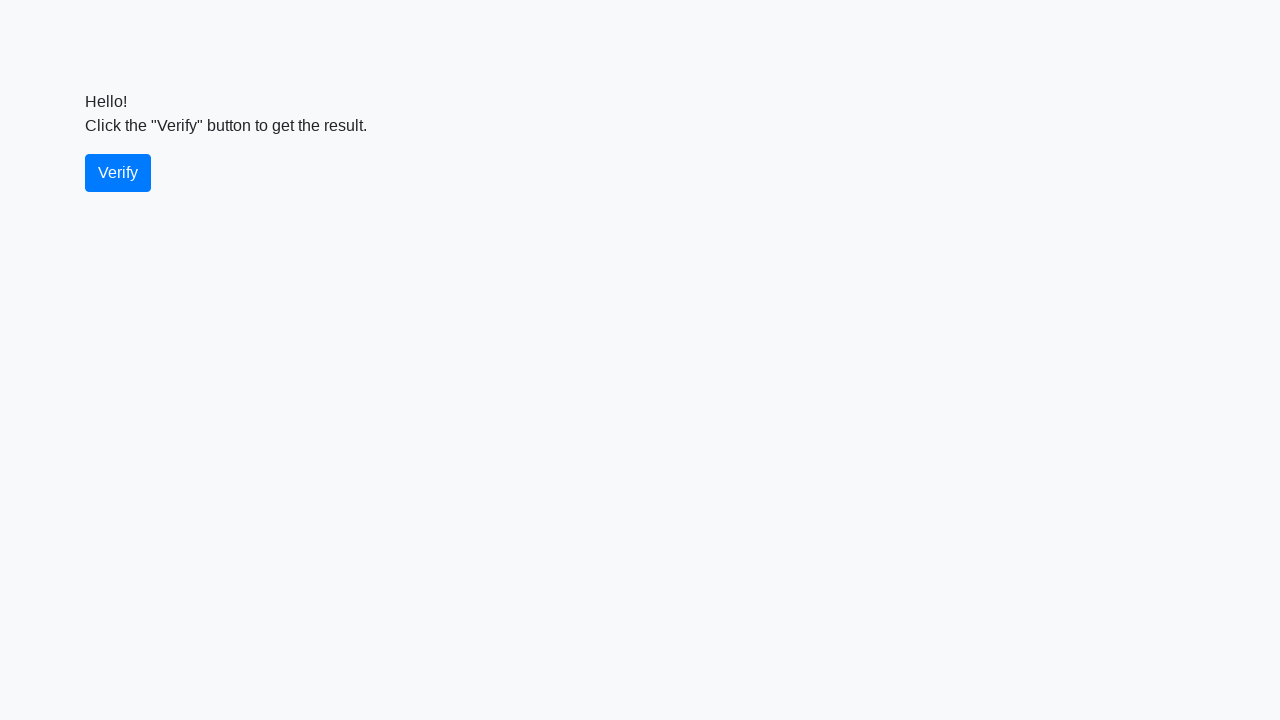

Clicked verify button at (118, 173) on #verify
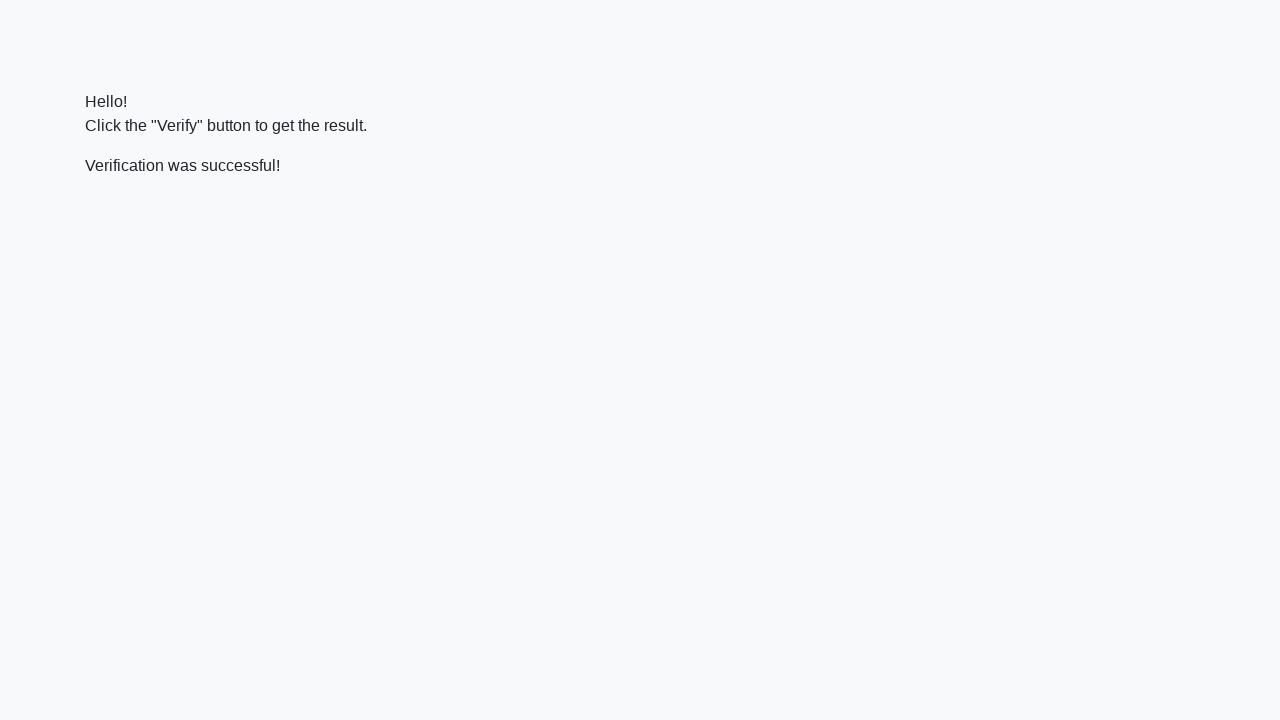

Success message appeared and is visible
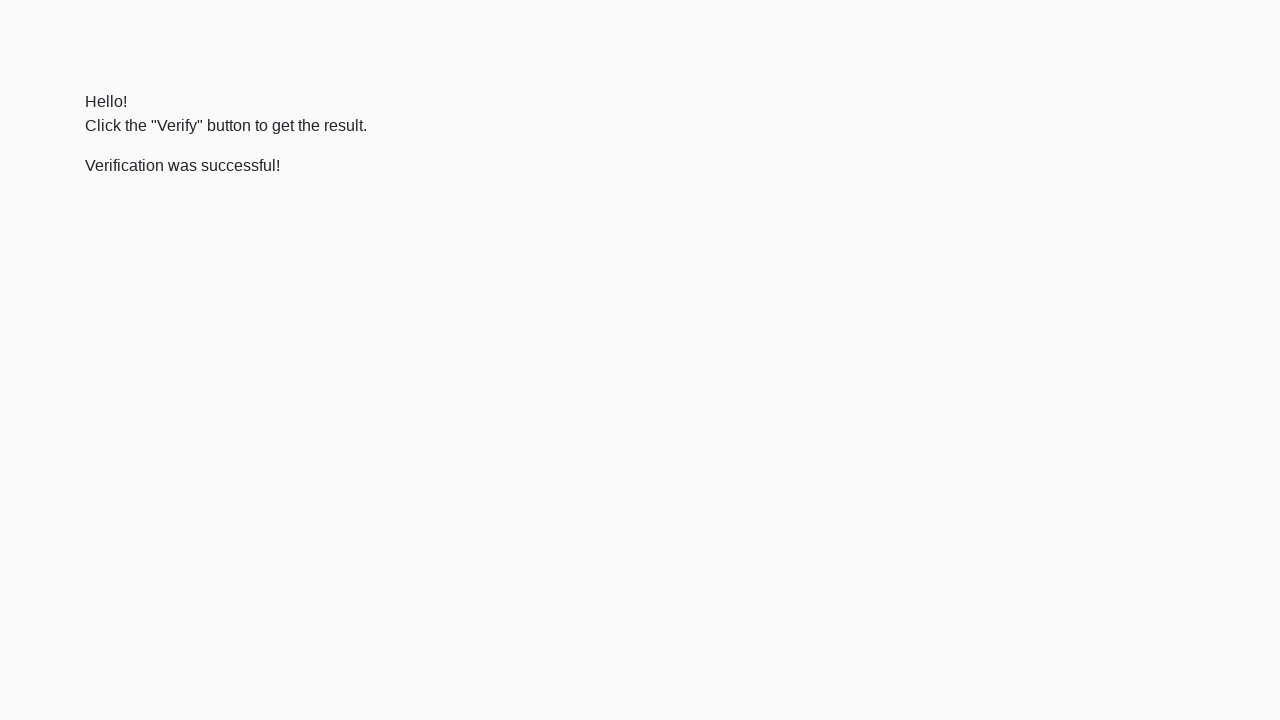

Verified that success message contains 'successful'
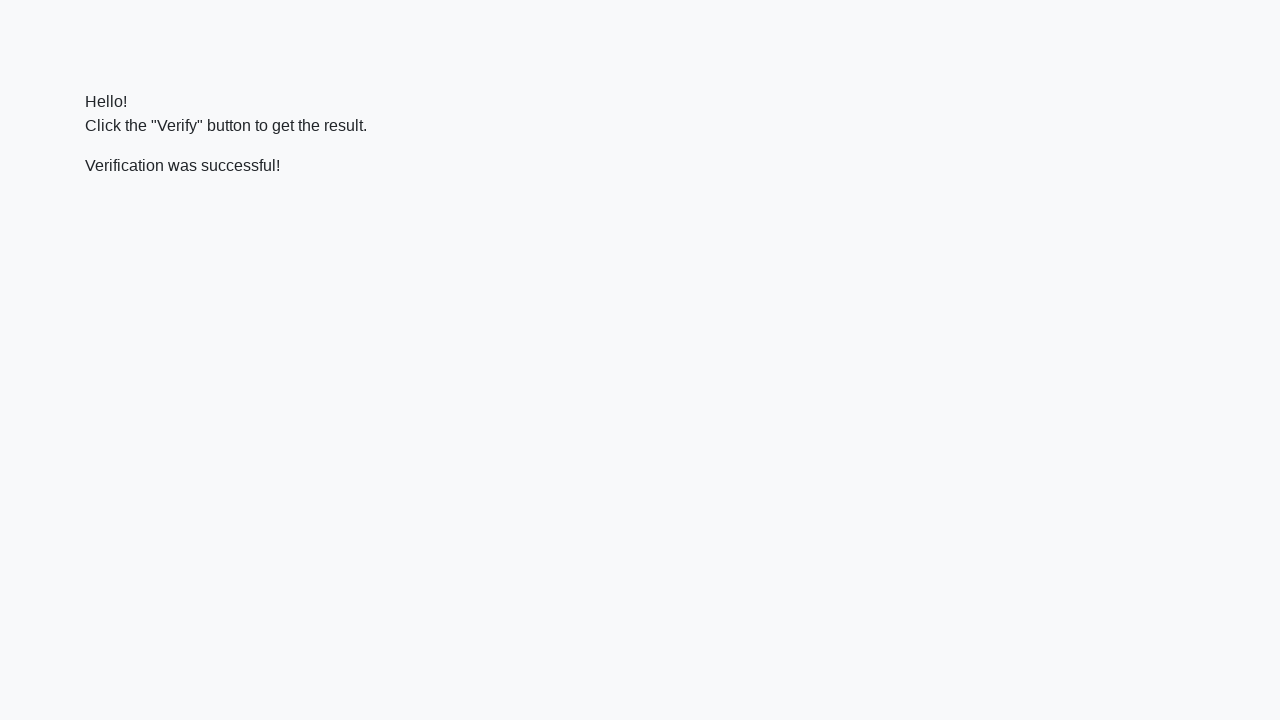

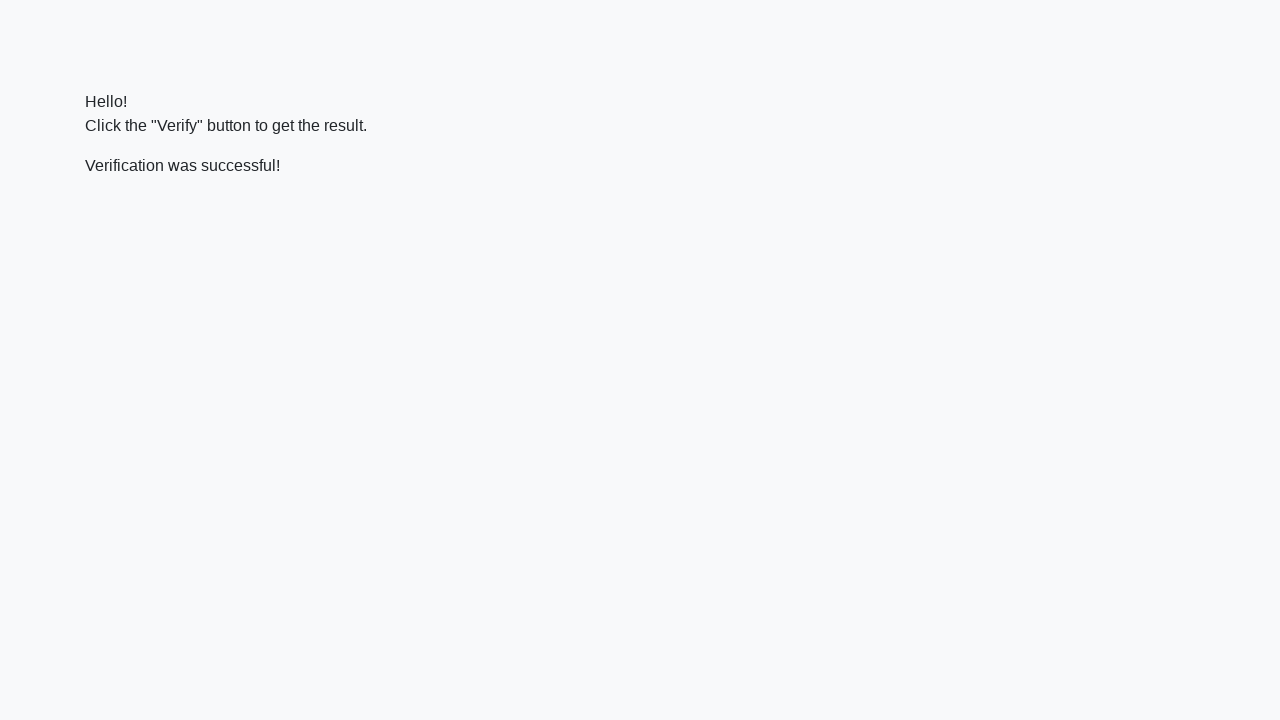